Tests the triangle type calculator by entering sides 12, 8, 12 and verifying the result is "Isosceles"

Starting URL: https://testpages.eviltester.com/styled/apps/triangle/triangle001.html

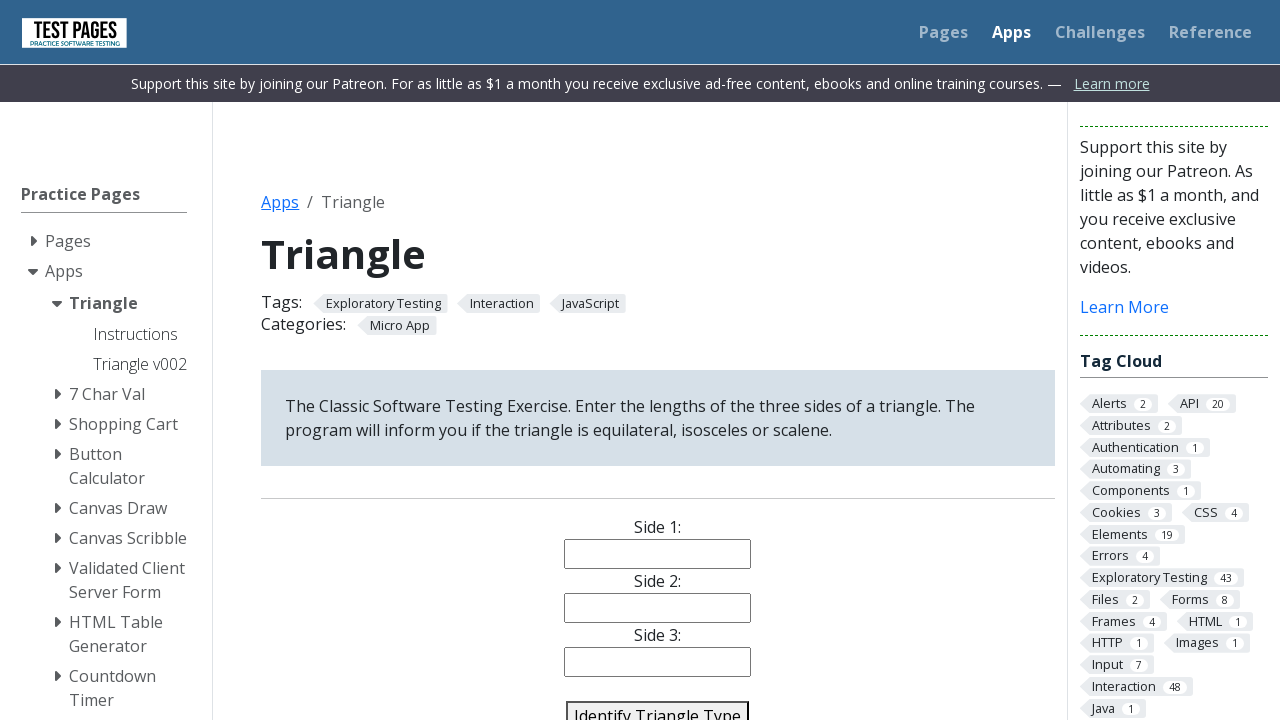

Filled first side with value 12 on #side1
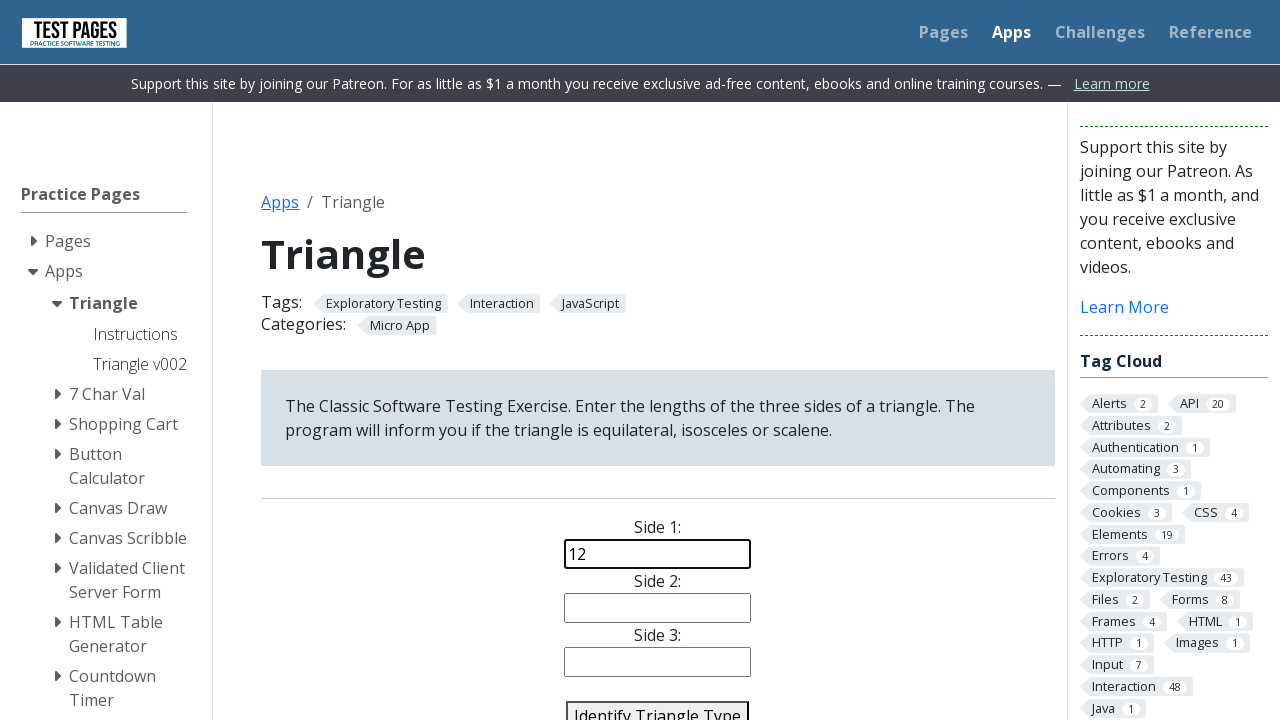

Filled second side with value 8 on #side2
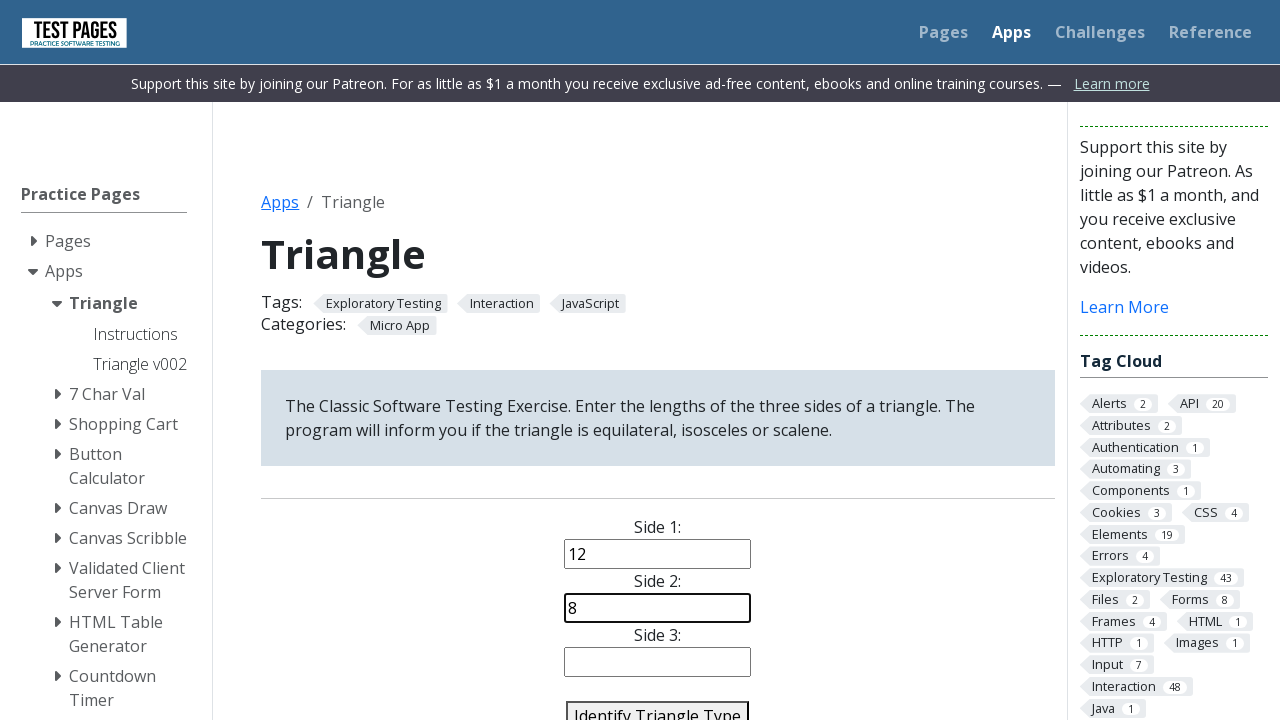

Filled third side with value 12 on #side3
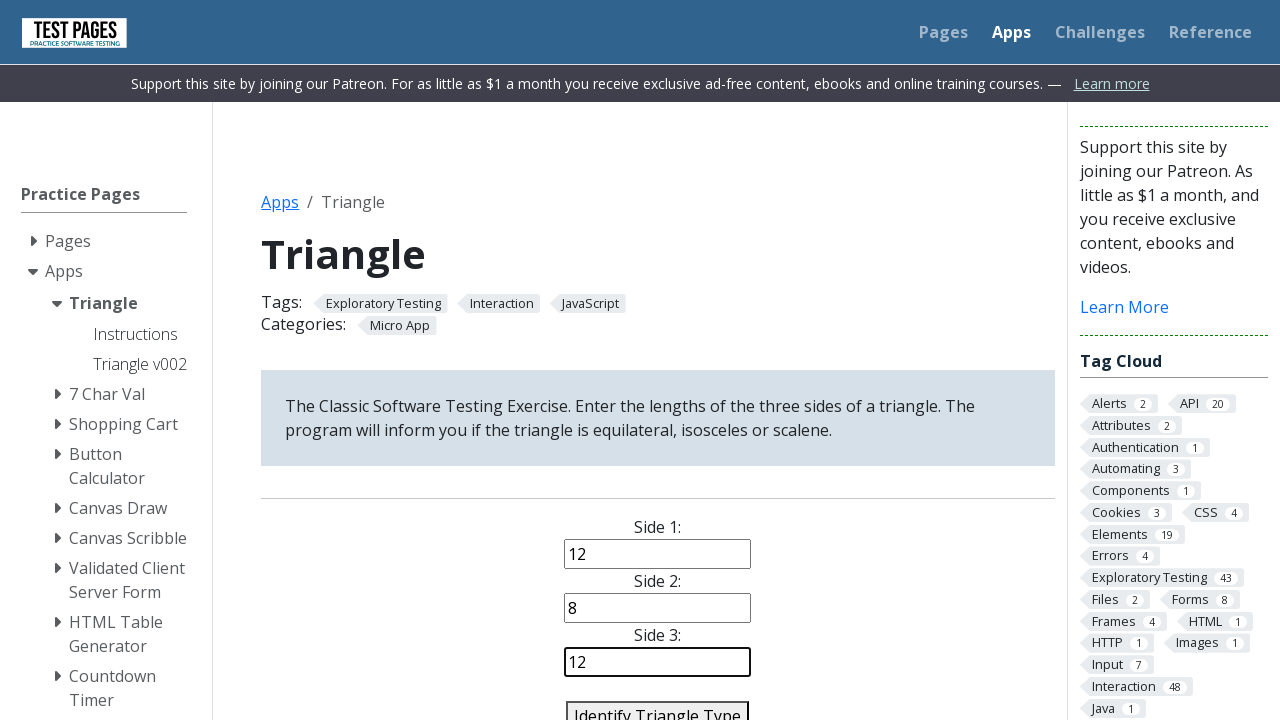

Clicked identify triangle button at (658, 705) on #identify-triangle-action
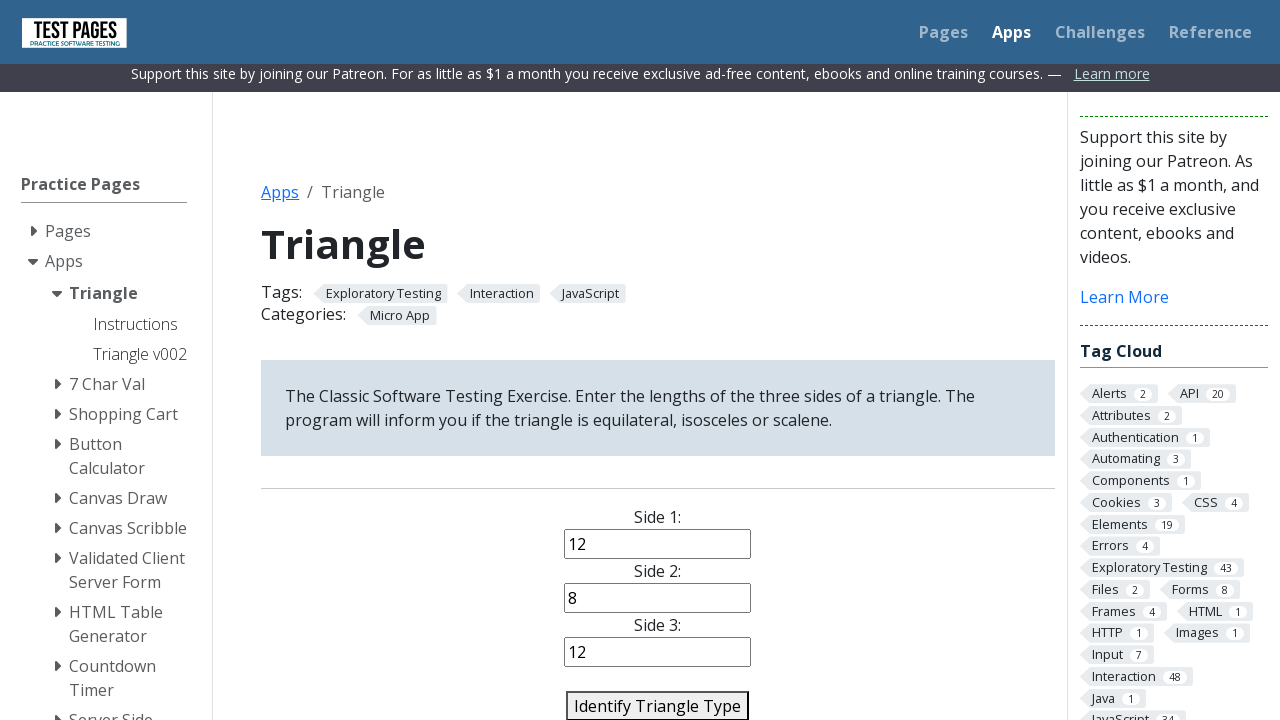

Triangle result loaded
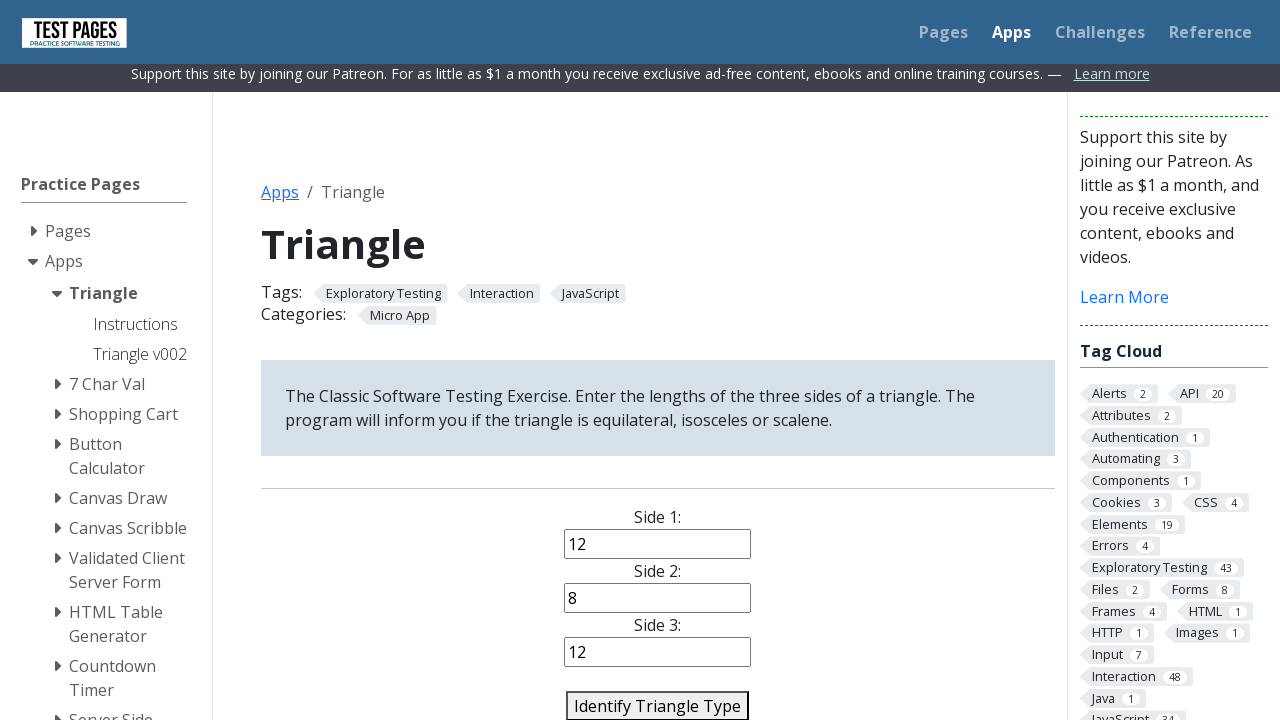

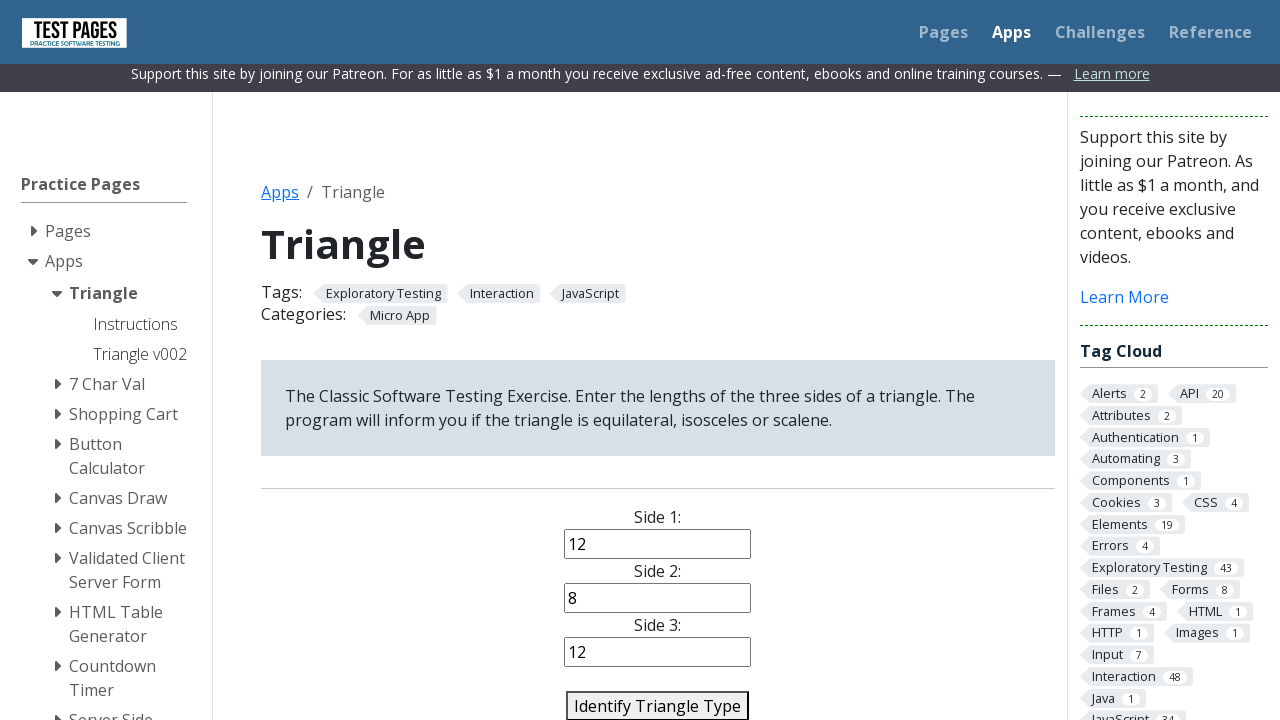